Tests dynamic element addition by clicking the "Add Element" button multiple times and verifying the created "Delete" buttons

Starting URL: http://the-internet.herokuapp.com/add_remove_elements/

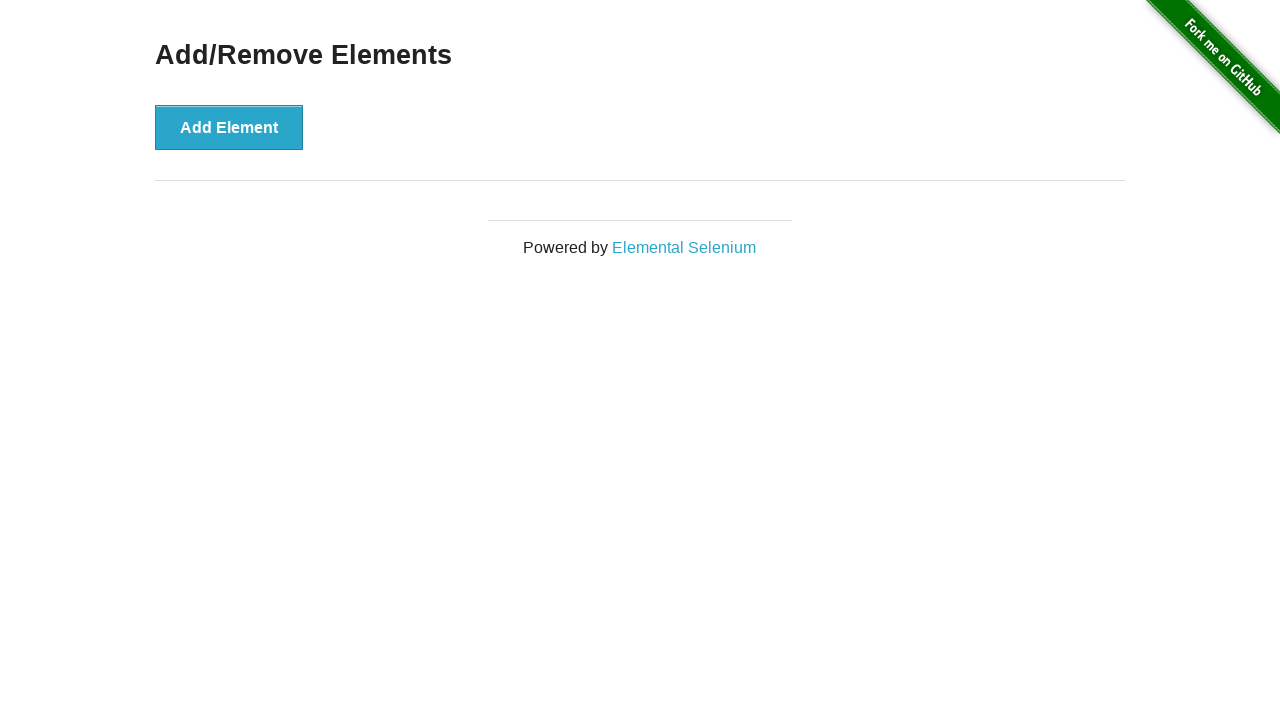

Navigated to add/remove elements page
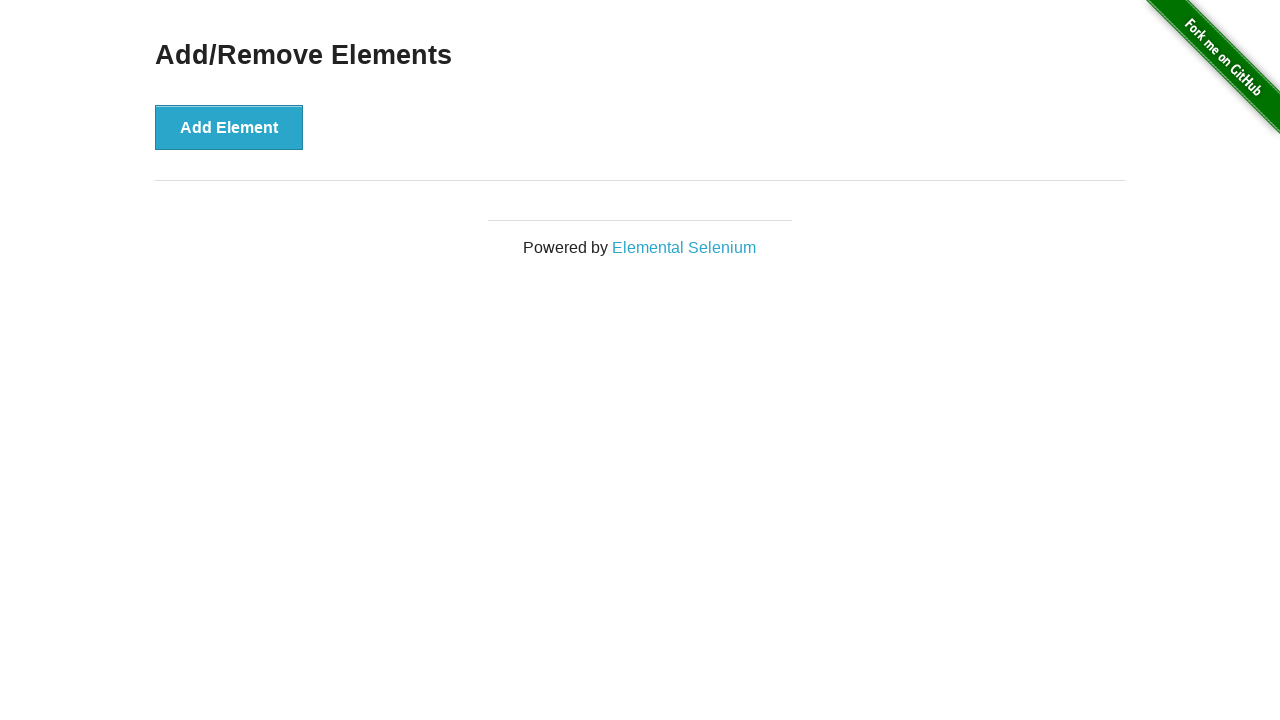

Clicked 'Add Element' button at (229, 127) on xpath=//button[text()='Add Element']
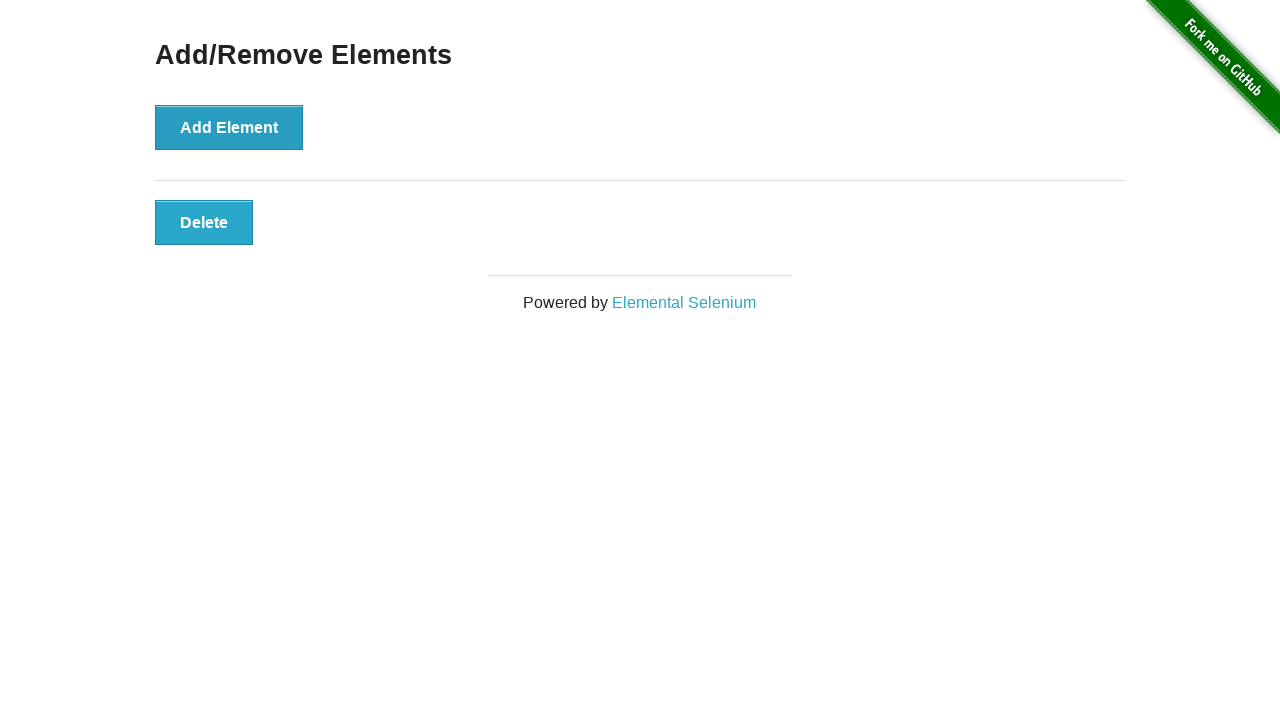

Clicked 'Add Element' button at (229, 127) on xpath=//button[text()='Add Element']
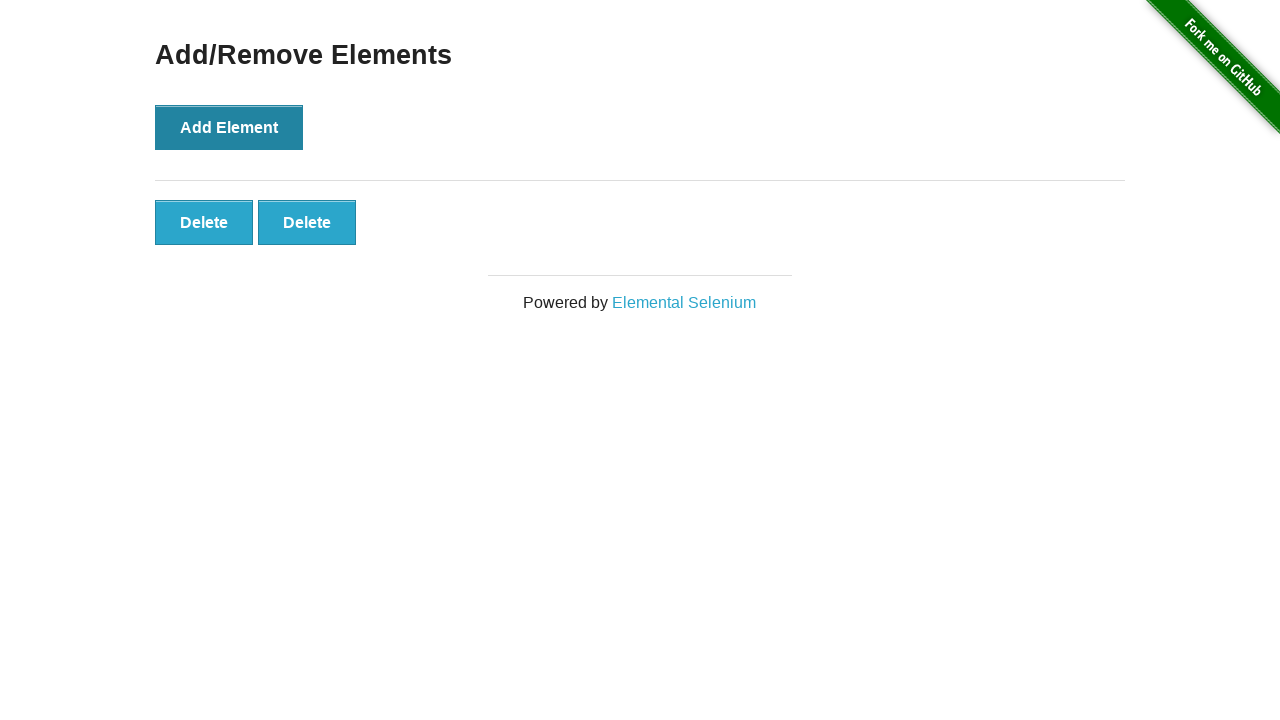

Clicked 'Add Element' button at (229, 127) on xpath=//button[text()='Add Element']
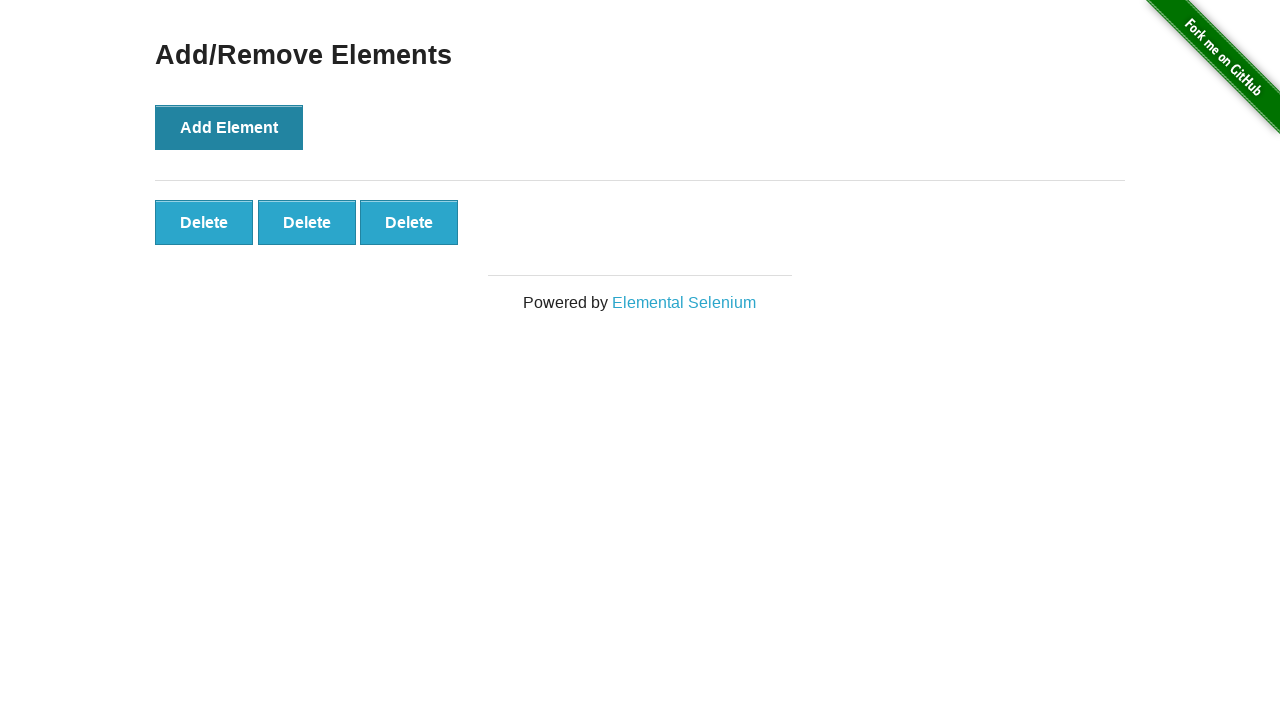

Clicked 'Add Element' button at (229, 127) on xpath=//button[text()='Add Element']
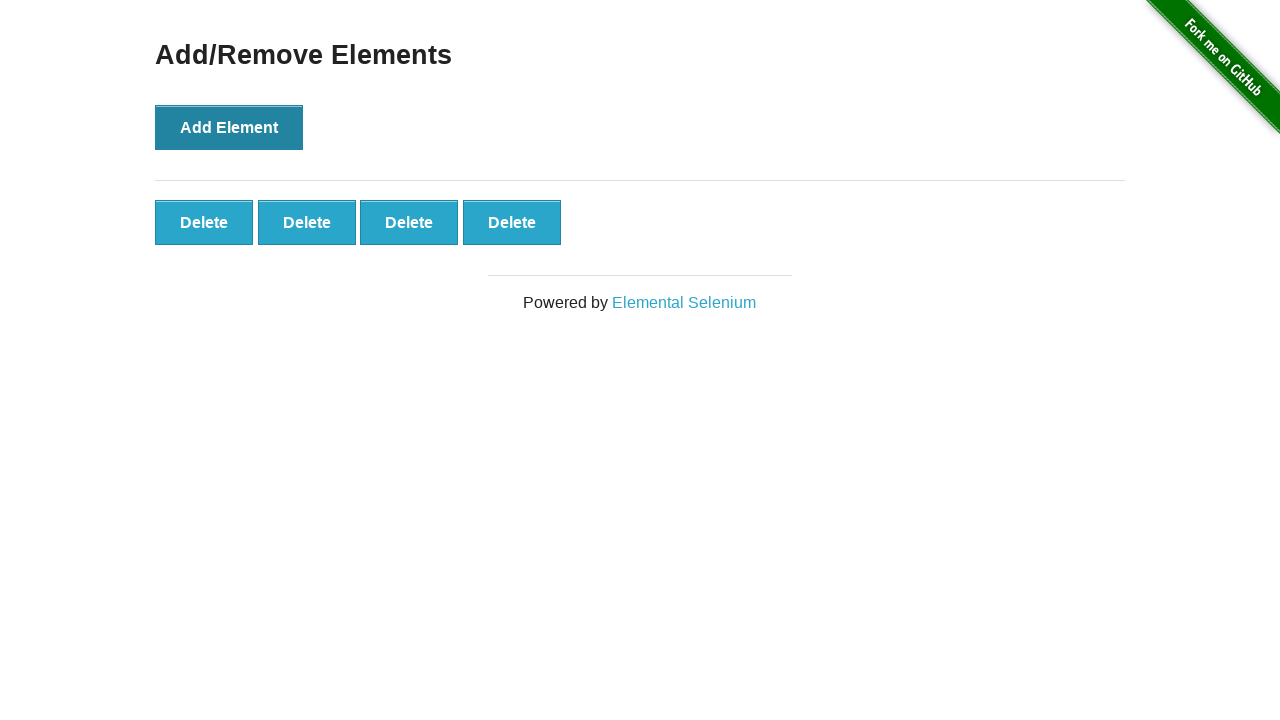

Clicked 'Add Element' button at (229, 127) on xpath=//button[text()='Add Element']
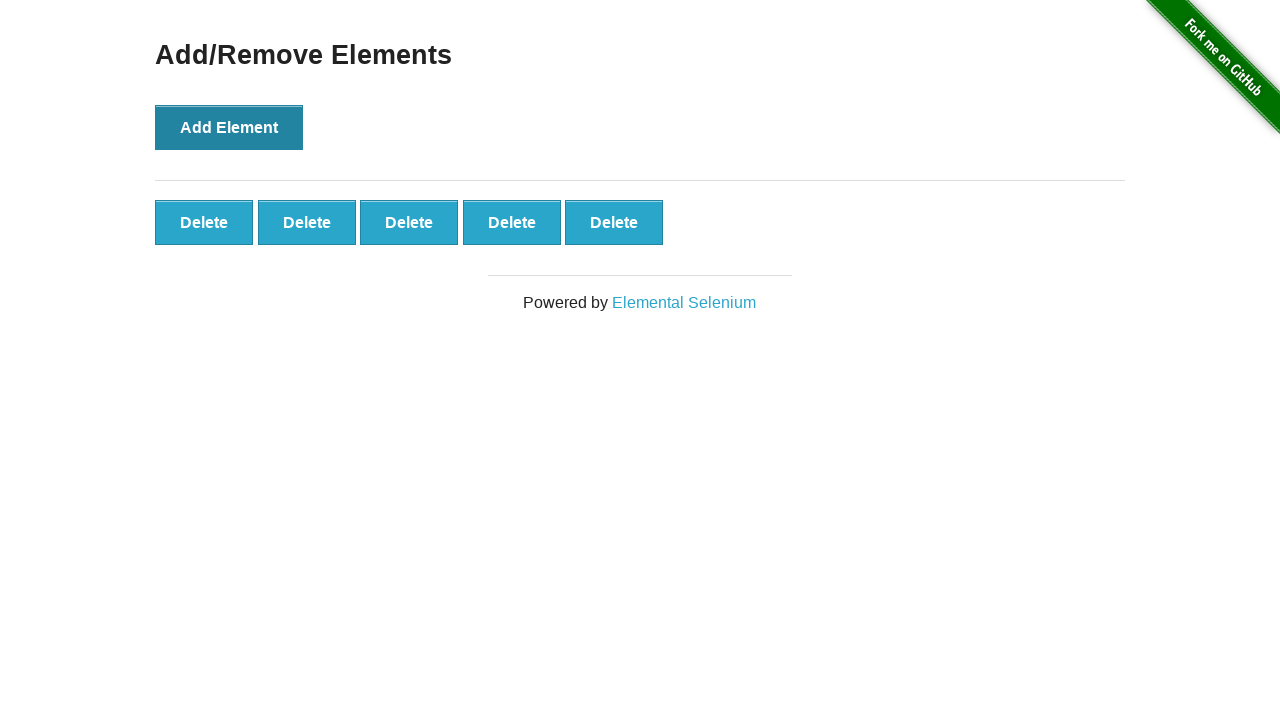

Verified that 5 delete buttons were created
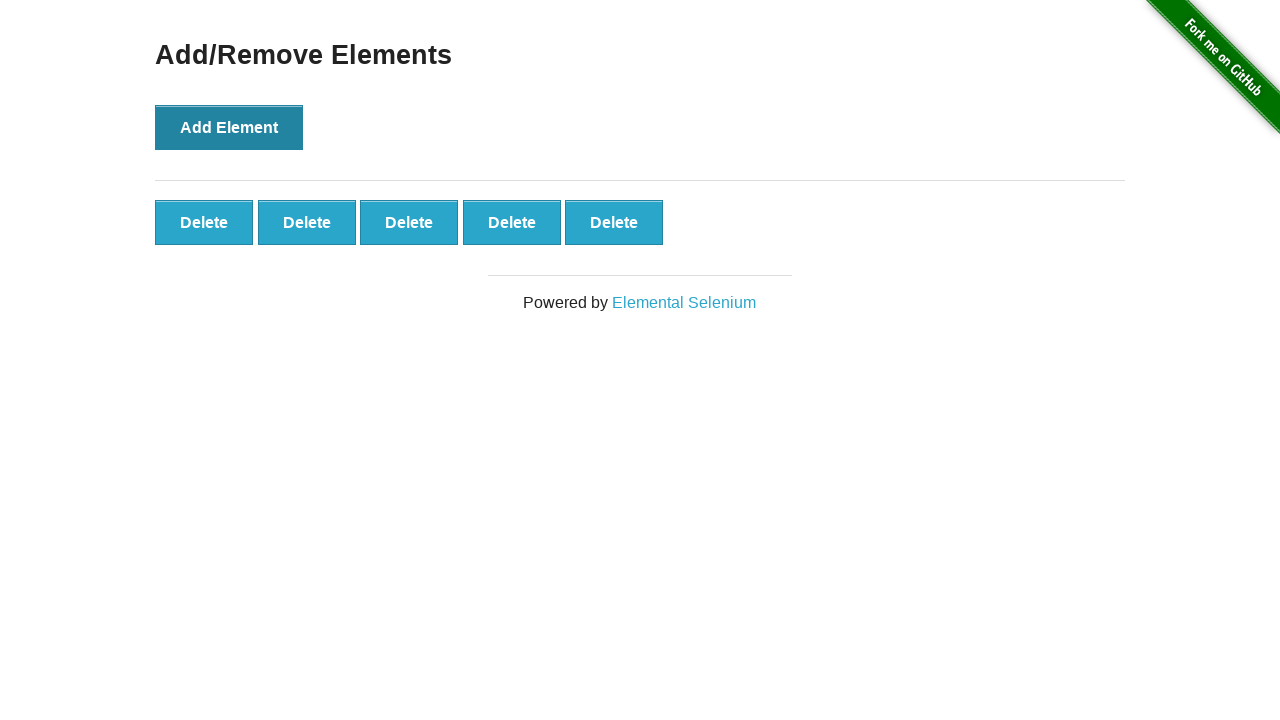

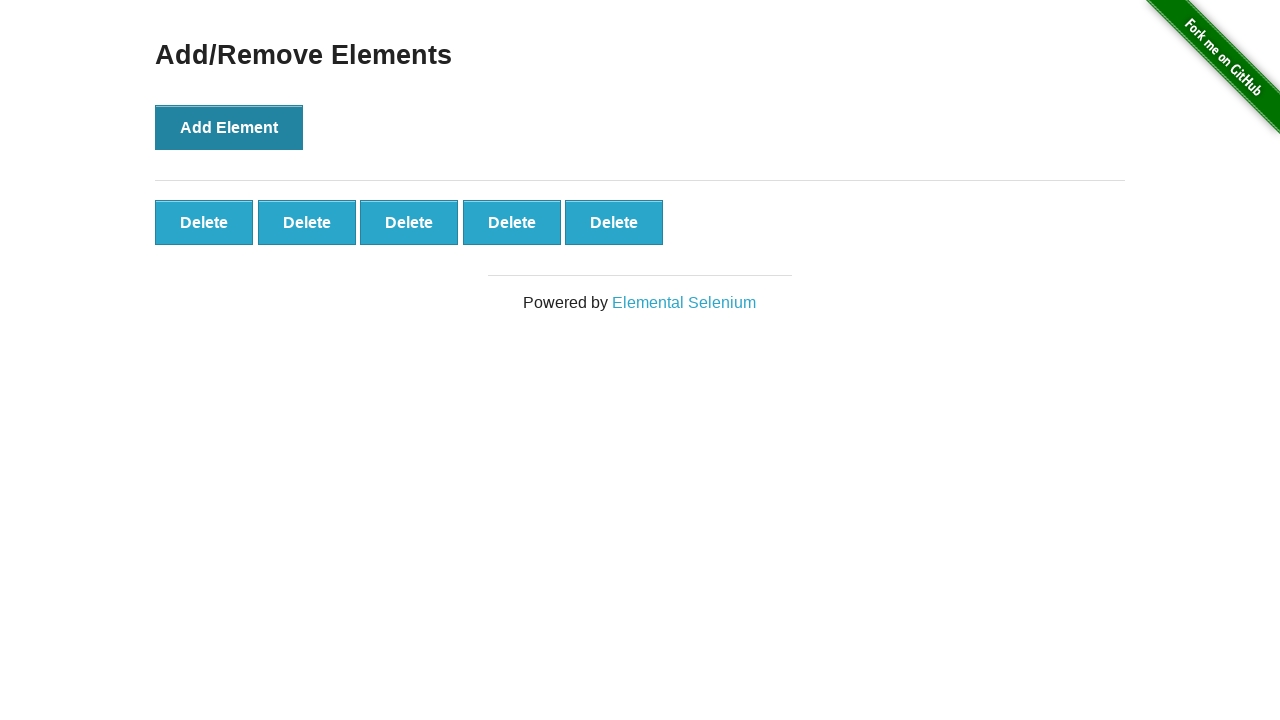